Tests pressing the tab key without targeting a specific element and verifies the page displays the correct key press result

Starting URL: http://the-internet.herokuapp.com/key_presses

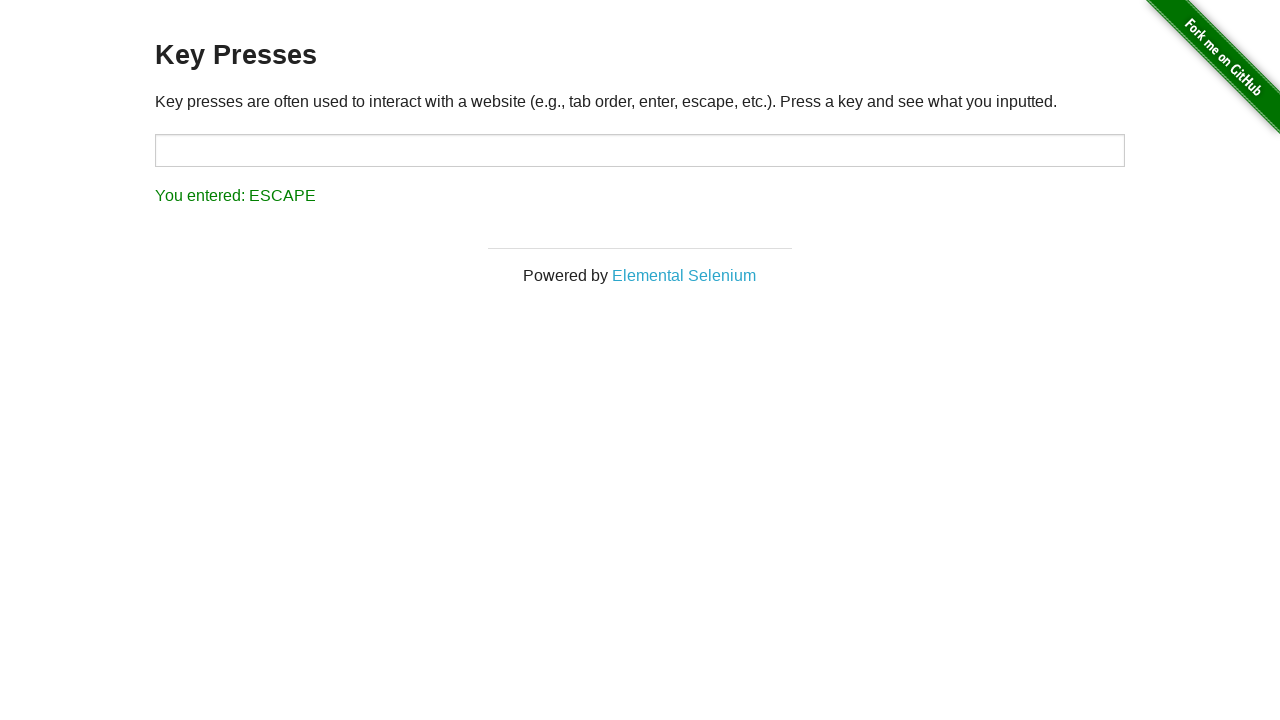

Pressed Tab key on the page
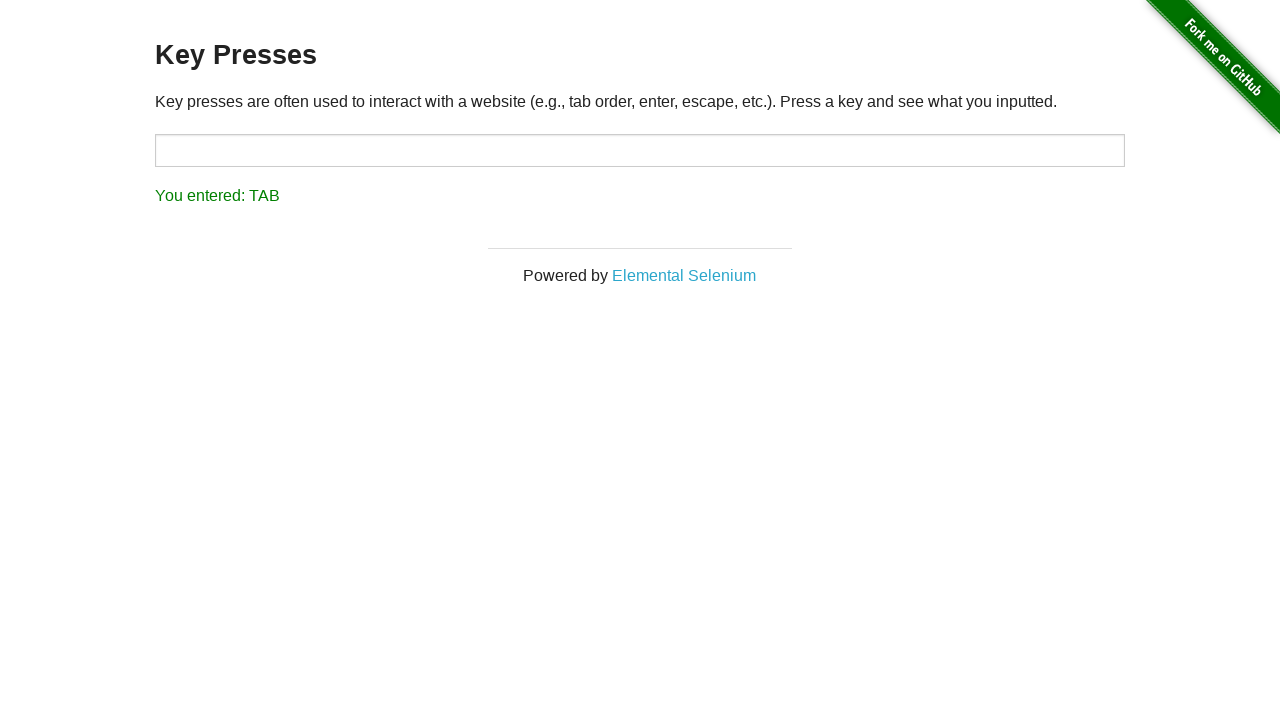

Waited for result element to appear
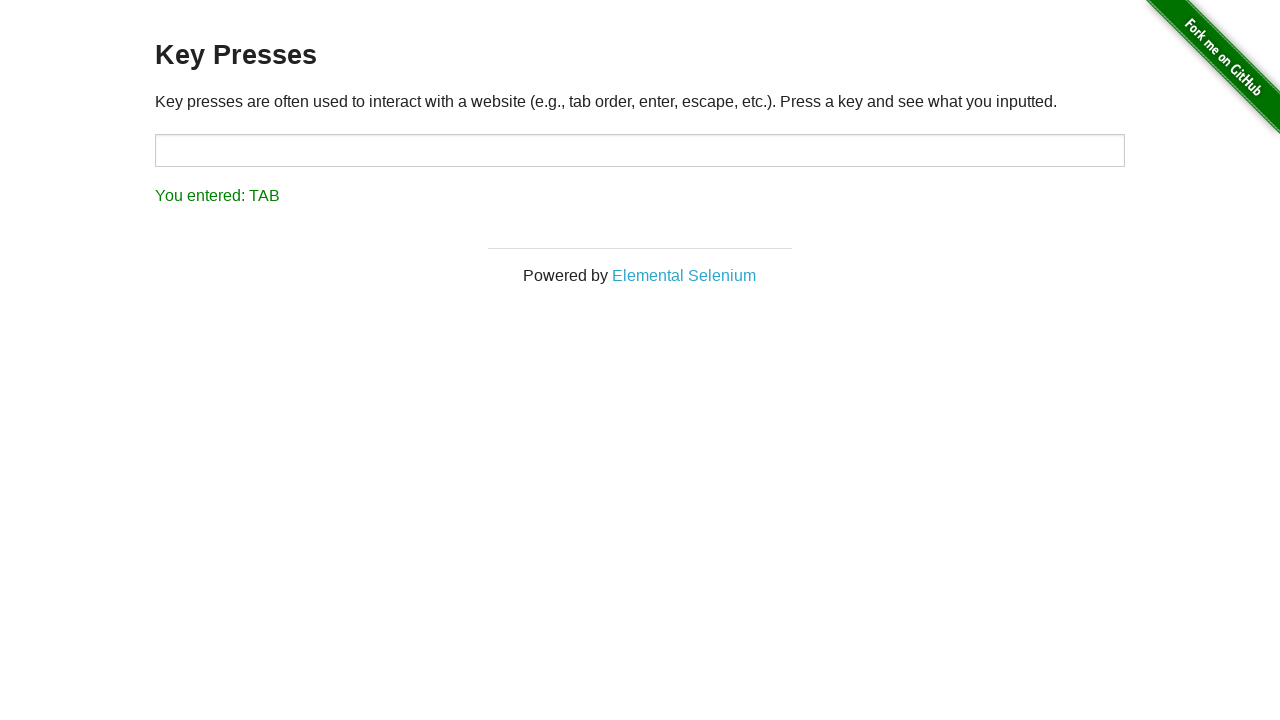

Verified result text shows 'You entered: TAB'
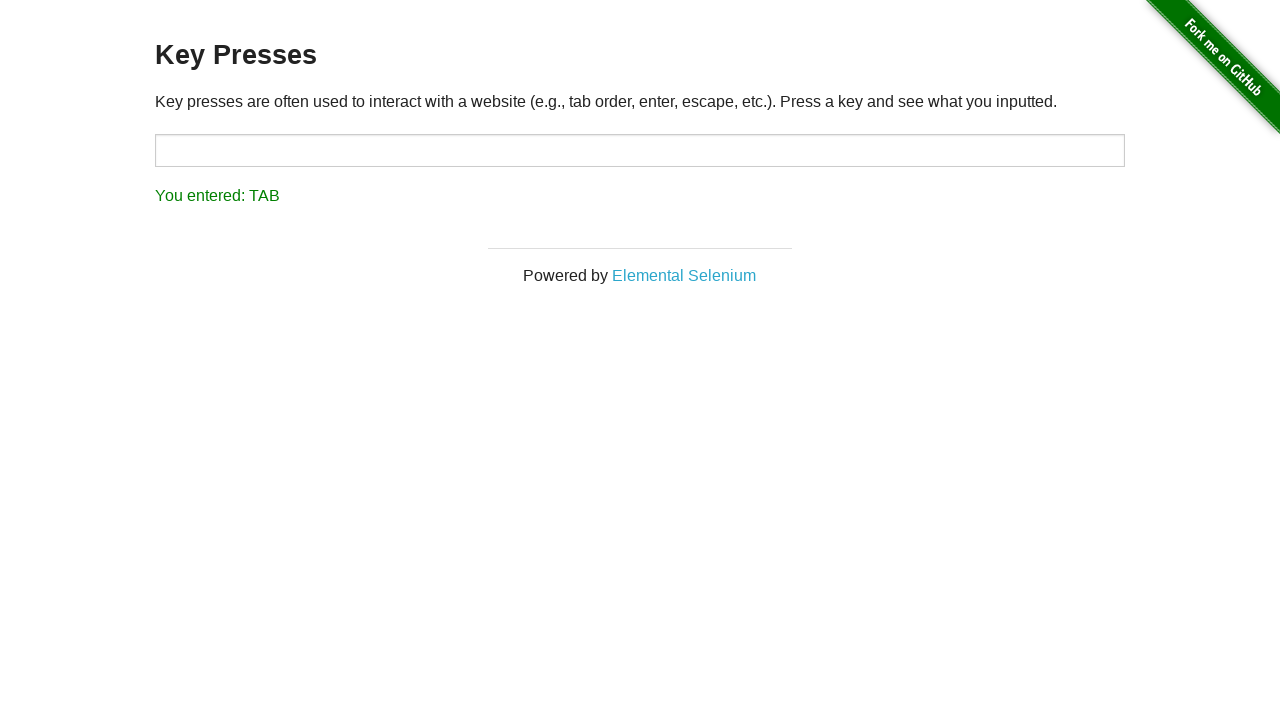

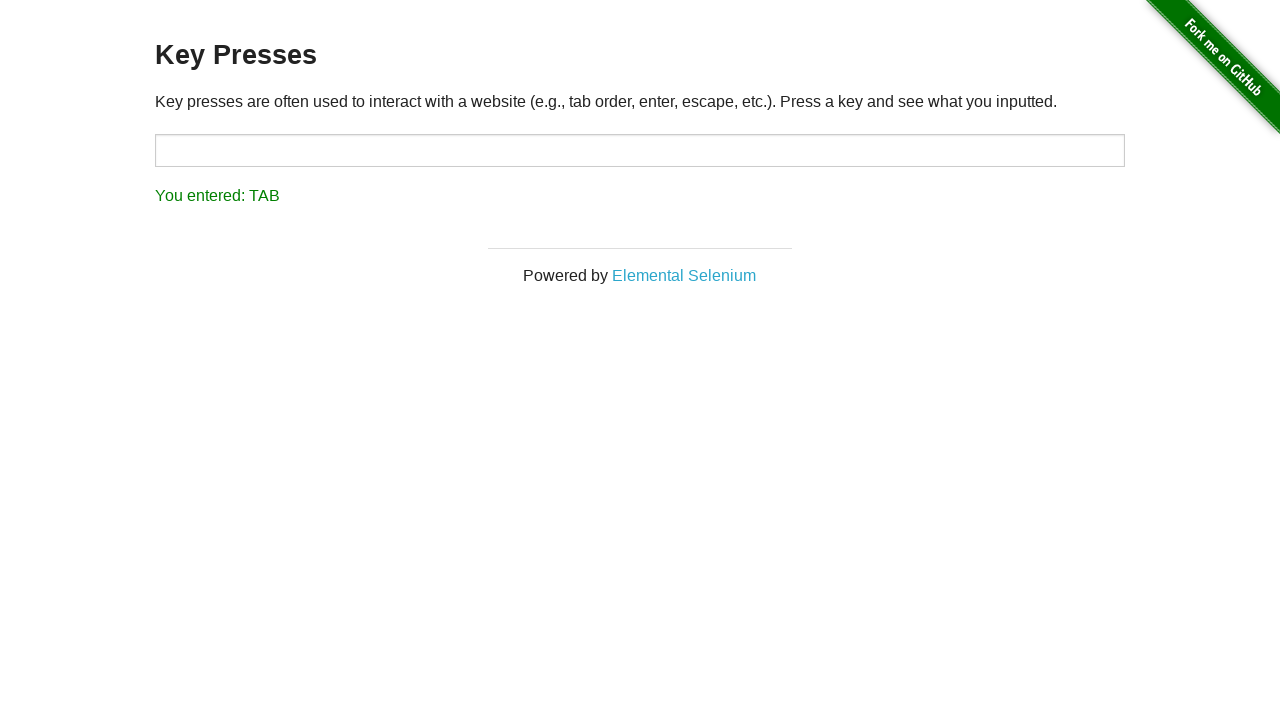